Tests an explicit wait scenario where the script waits for a price to change to "100", clicks a book button, calculates a mathematical result based on a displayed value, fills in the answer, and submits the form.

Starting URL: https://suninjuly.github.io/explicit_wait2.html

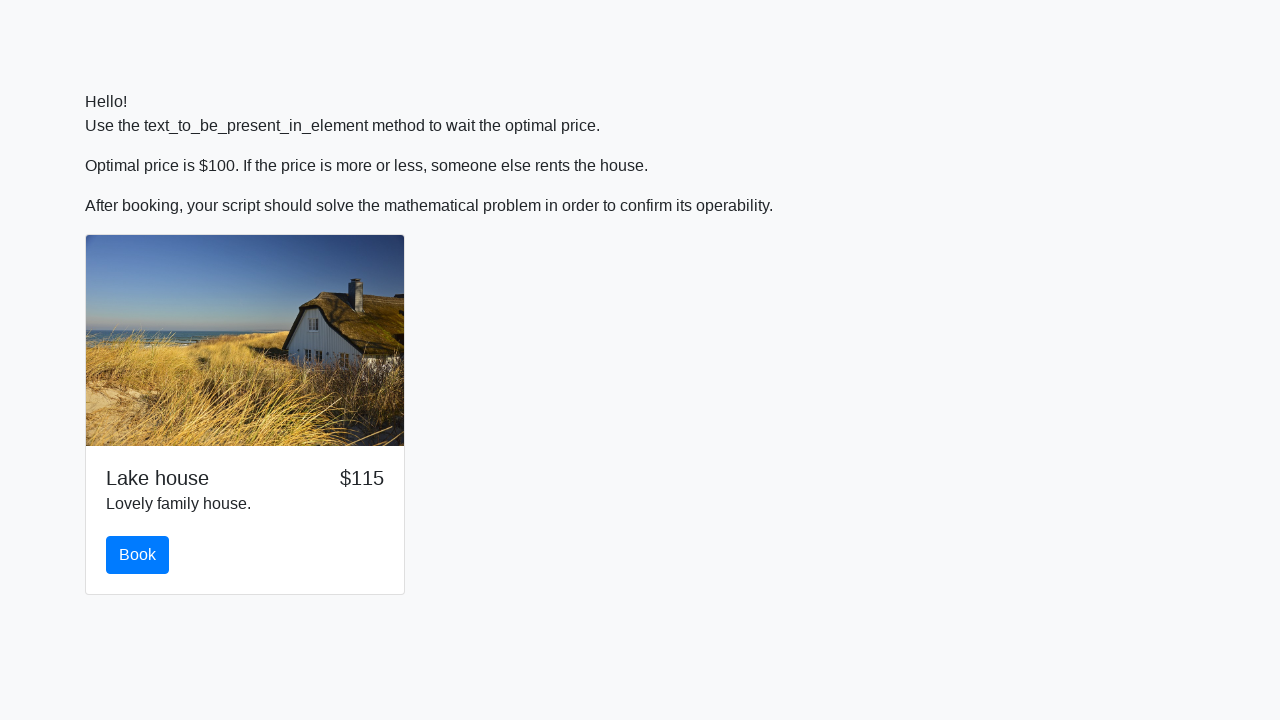

Waited for price element to change to '100'
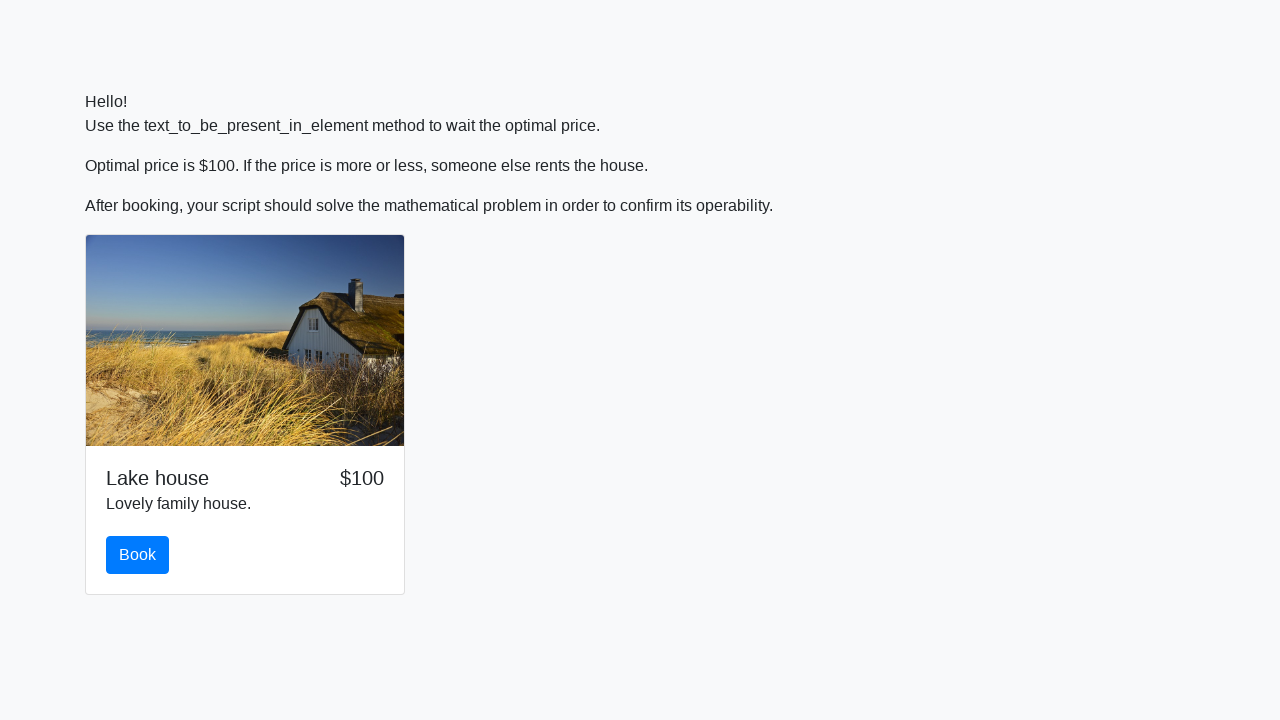

Clicked the book button at (138, 555) on #book
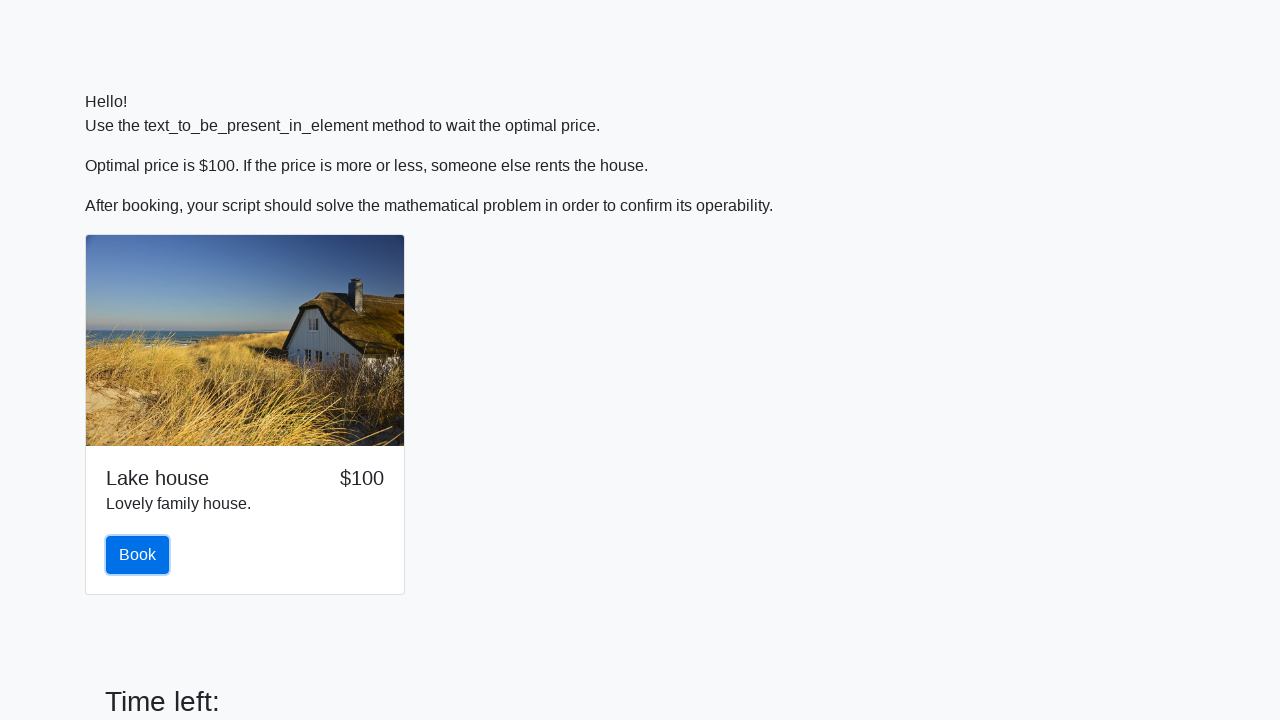

Retrieved input value: 801
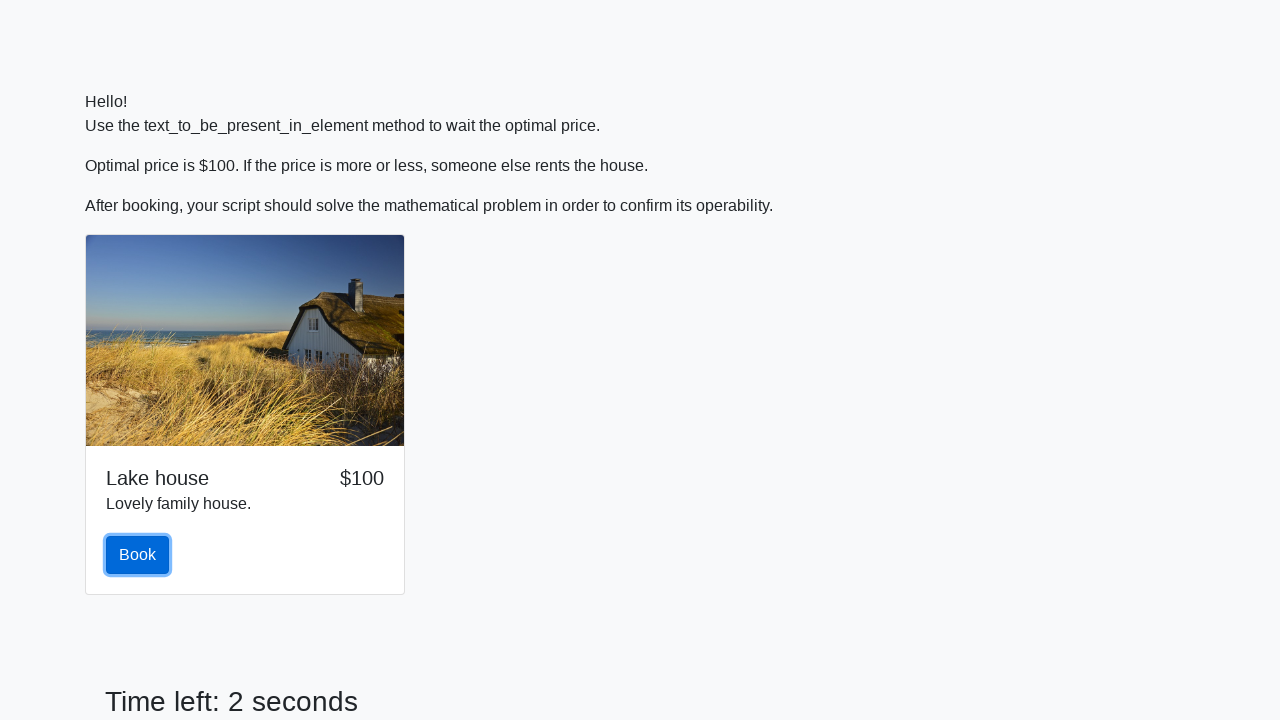

Calculated mathematical result: 0.23990685801331782
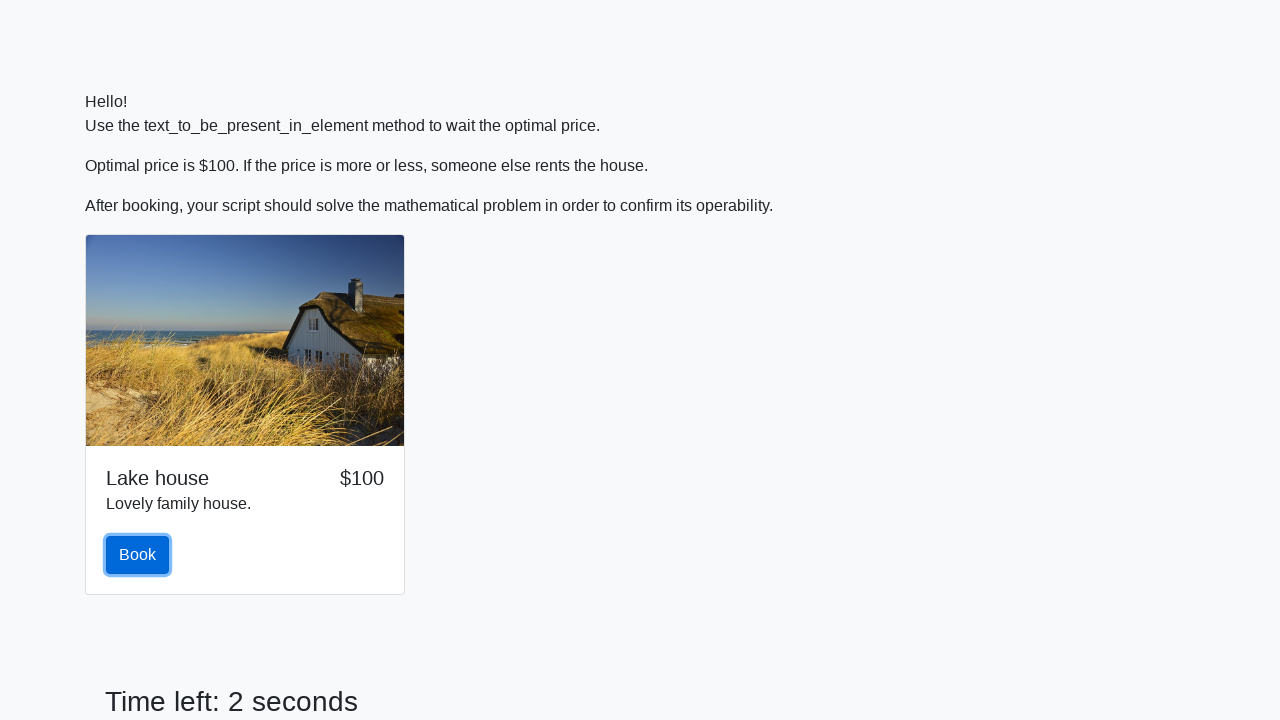

Filled answer field with calculated result: 0.23990685801331782 on #answer
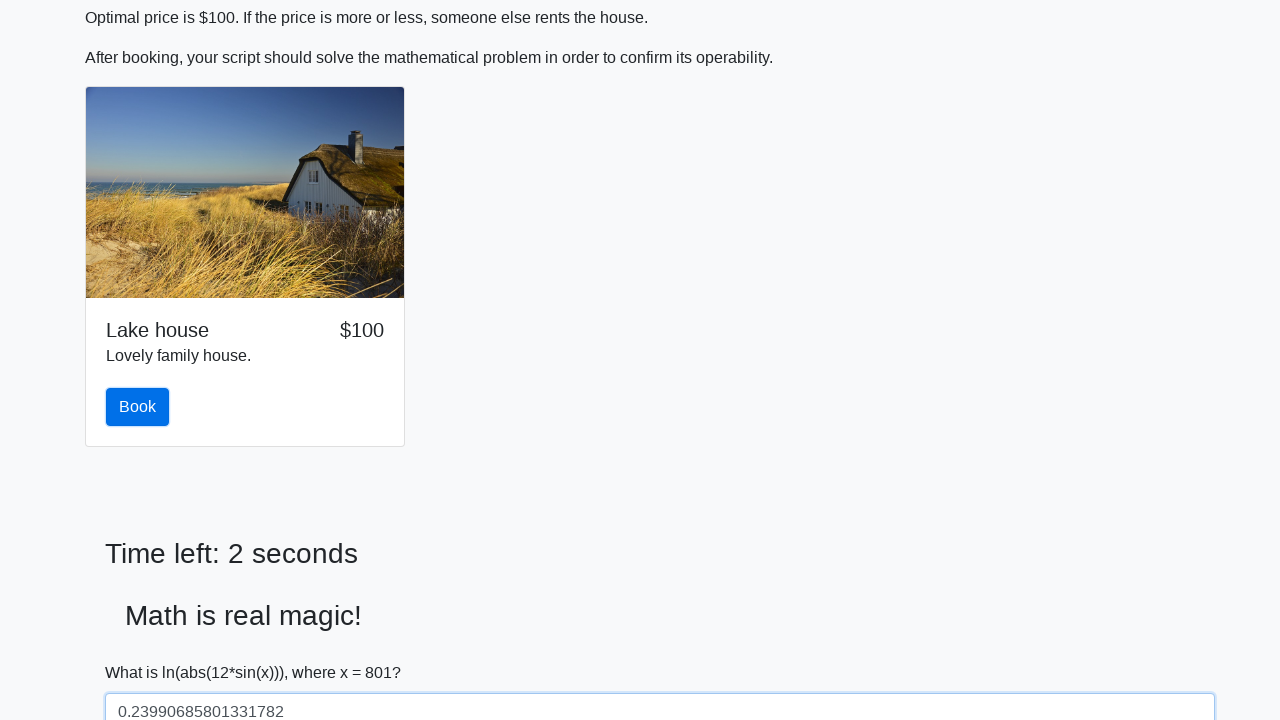

Clicked submit button to complete the form at (143, 651) on [type='submit']
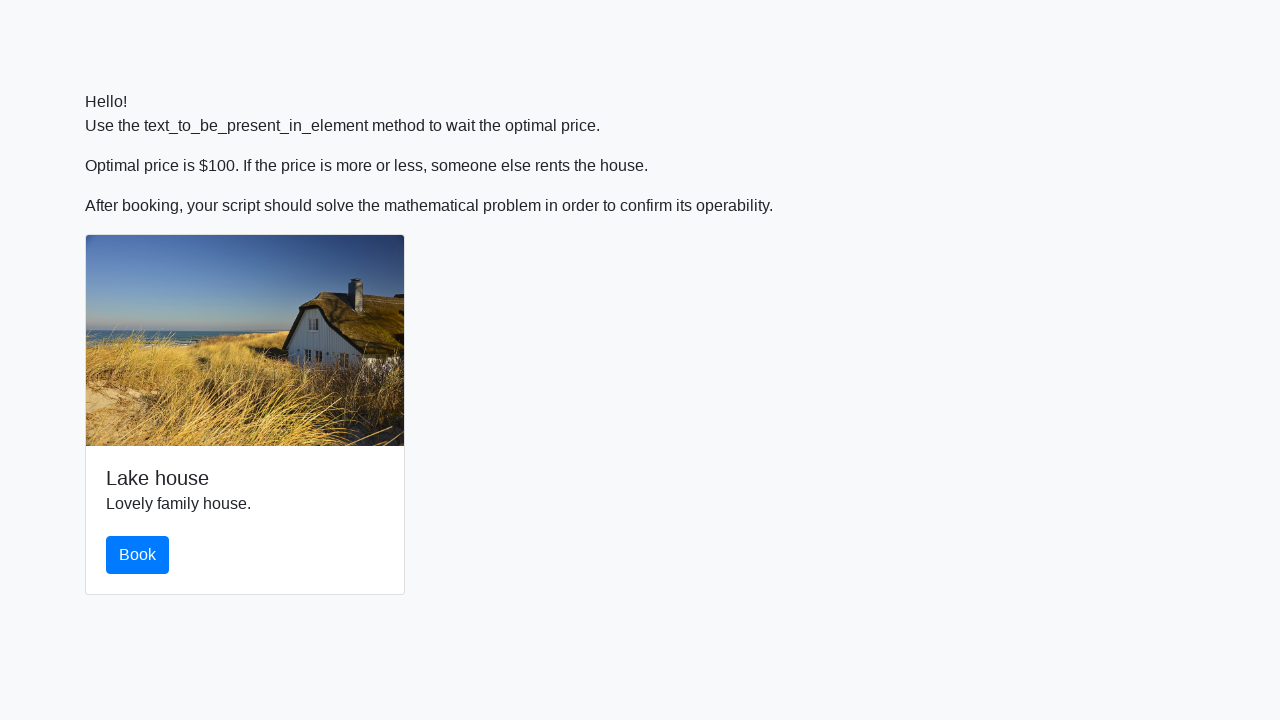

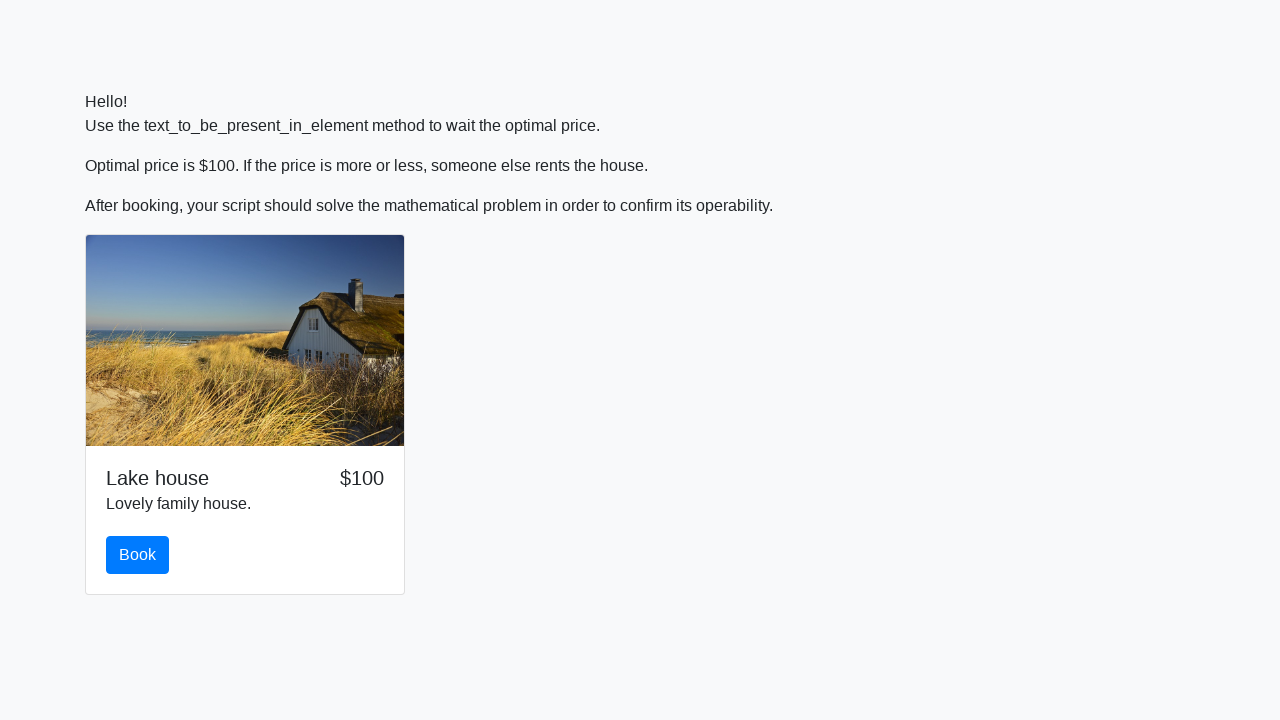